Tests e-commerce cart functionality by adding specific vegetable items (Brocolli, Cucumber) to cart, proceeding to checkout, applying a promo code, selecting a country, and completing the order process.

Starting URL: https://rahulshettyacademy.com/seleniumPractise/#/

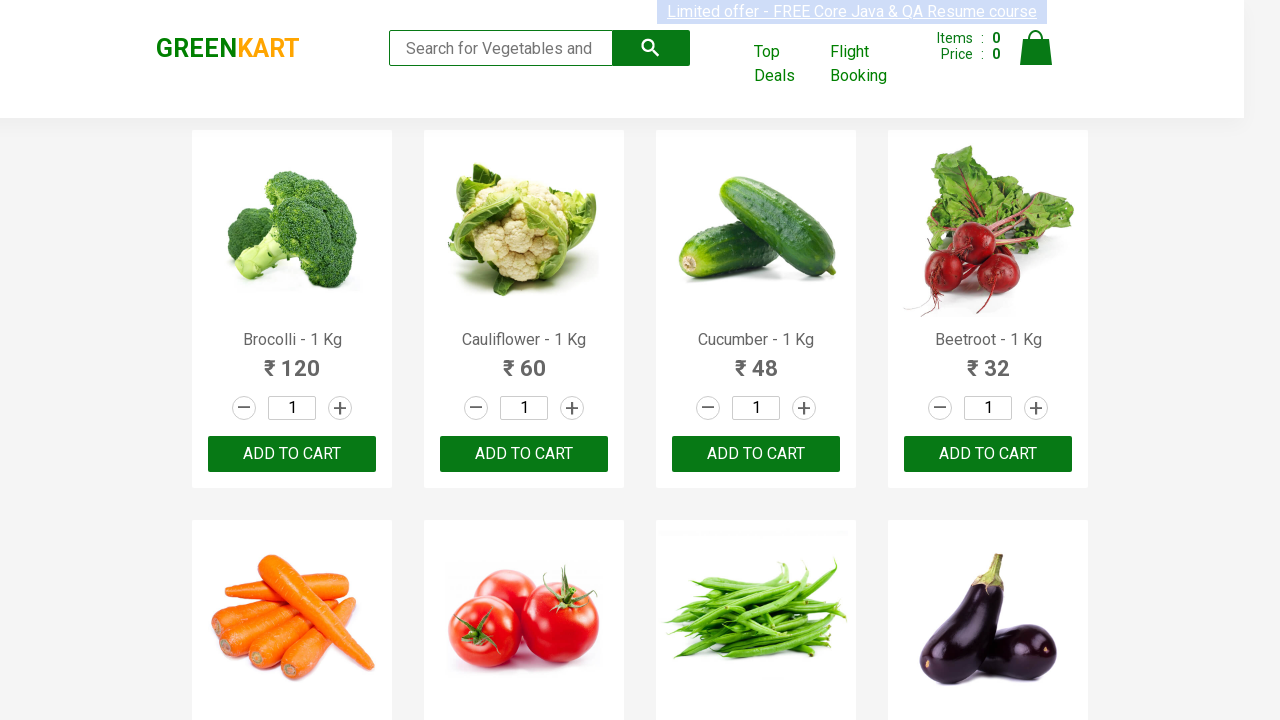

Waited for product list to load
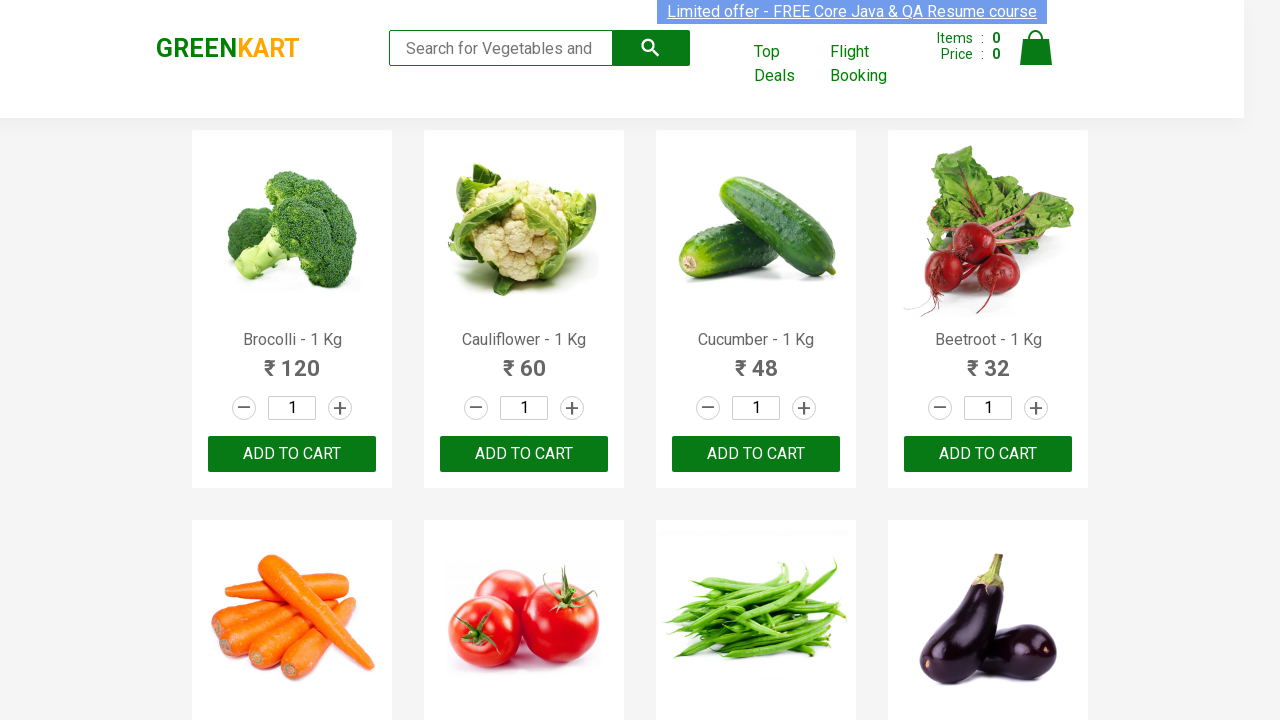

Retrieved all product name elements
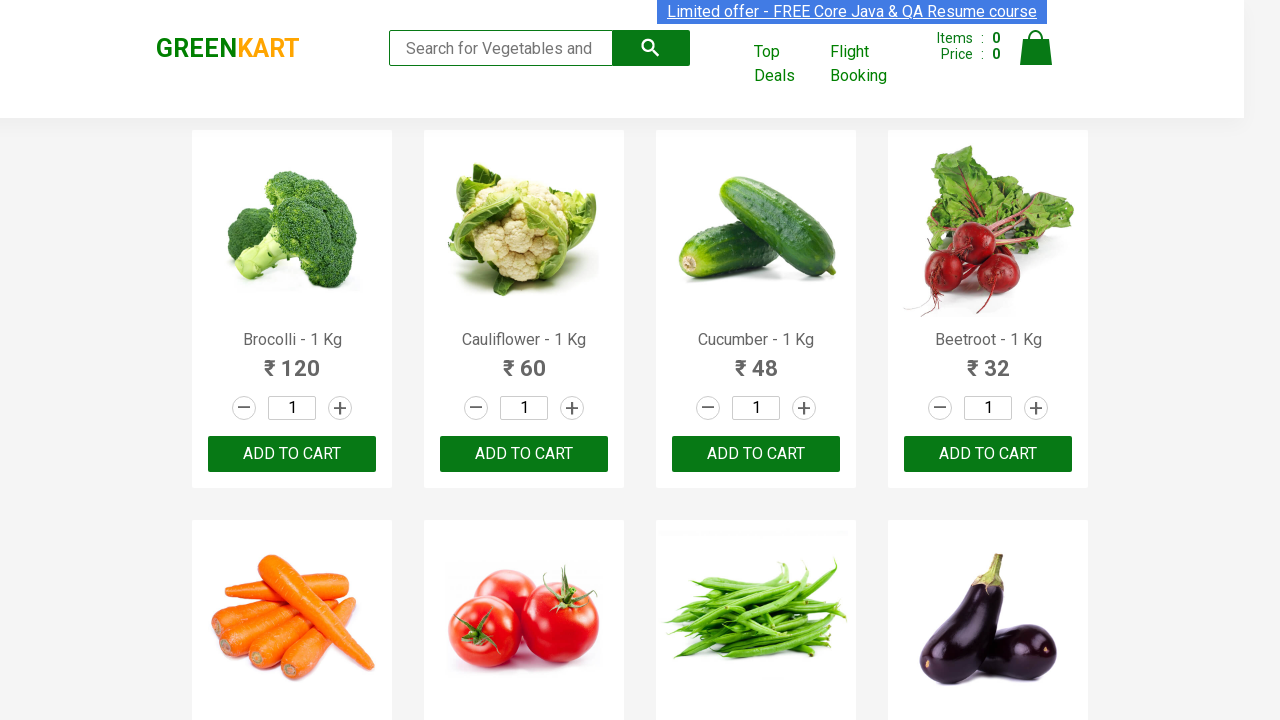

Retrieved all product add-to-cart buttons
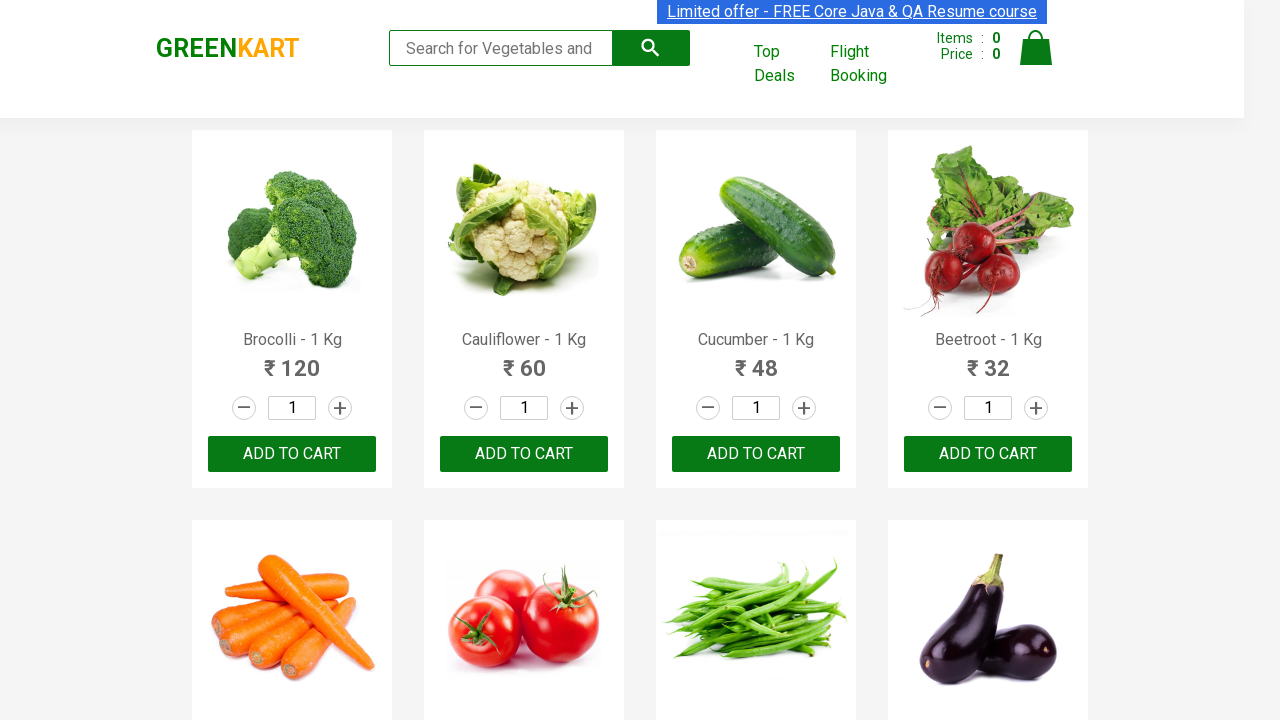

Clicked 'Add to Cart' button for Brocolli at (292, 454) on div.product-action button >> nth=0
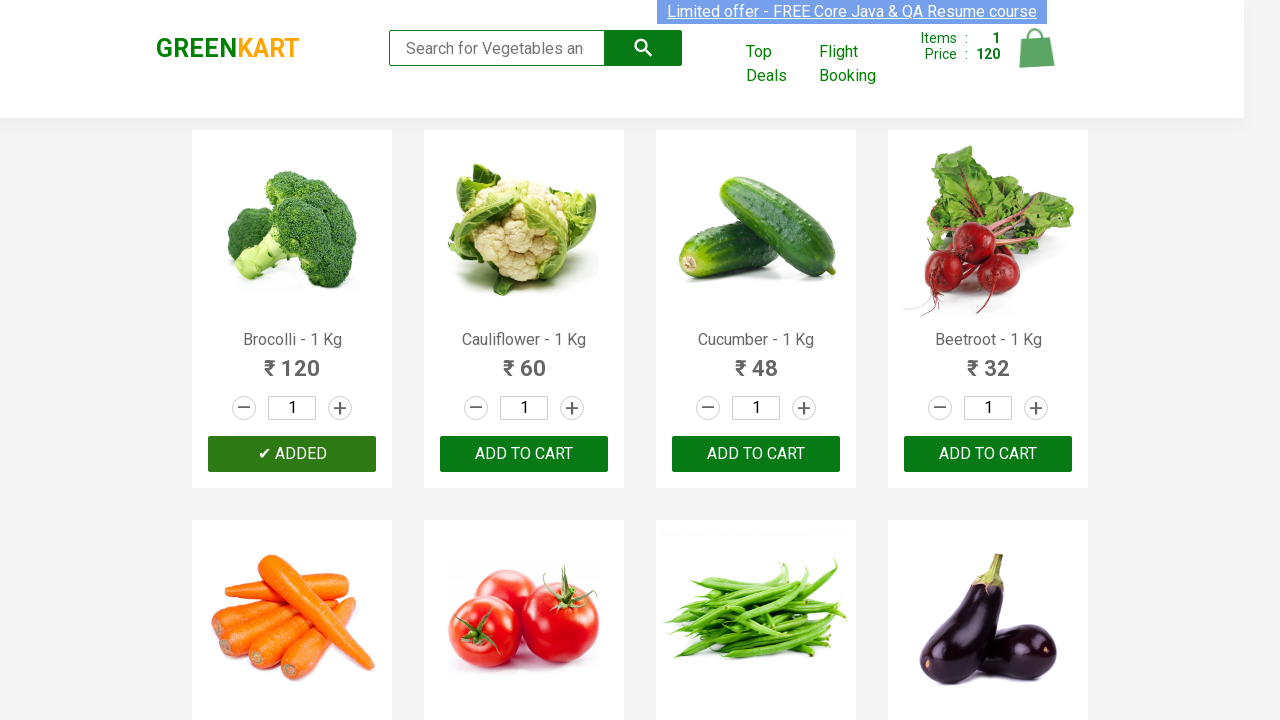

Waited 500ms after adding Brocolli to cart
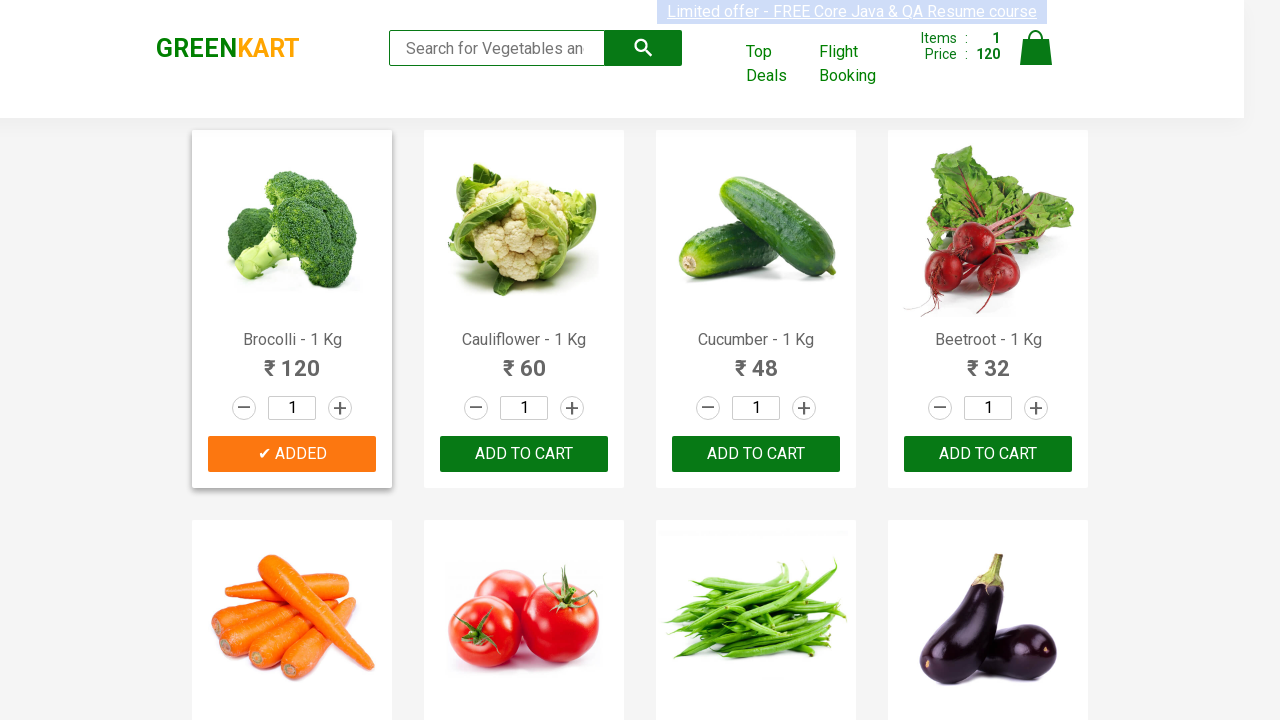

Clicked 'Add to Cart' button for Cucumber at (756, 454) on div.product-action button >> nth=2
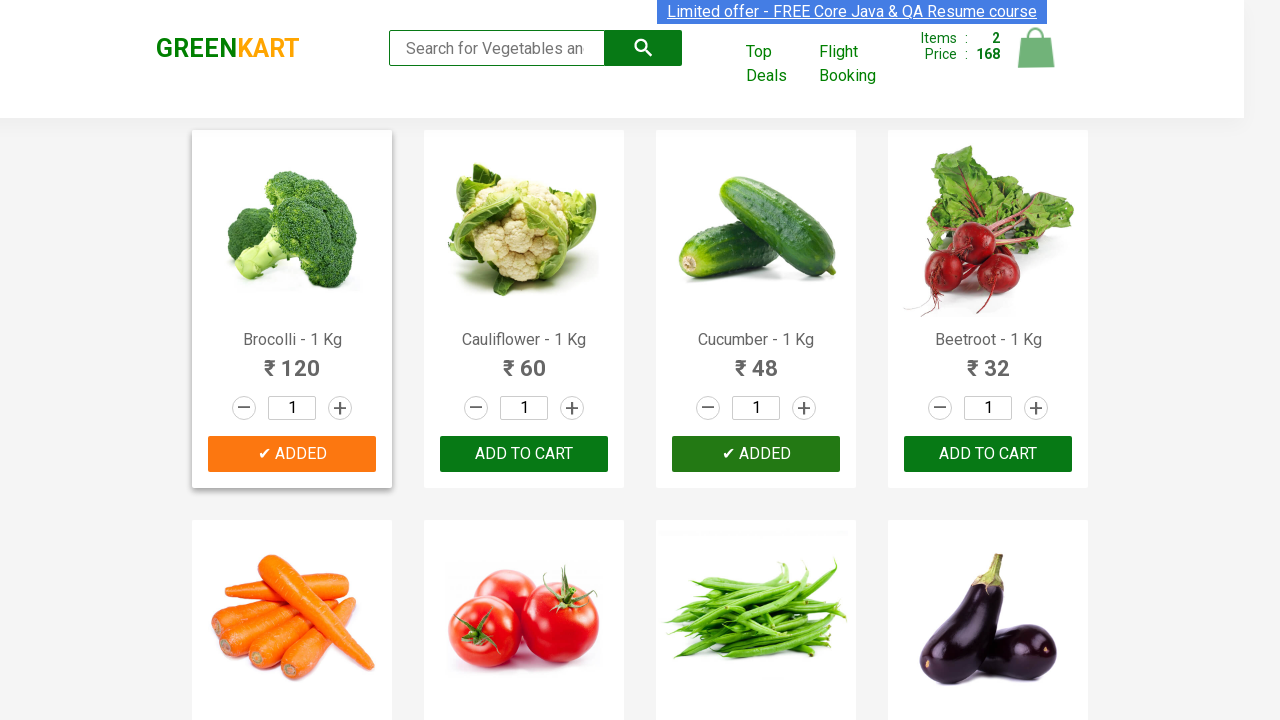

Waited 500ms after adding Cucumber to cart
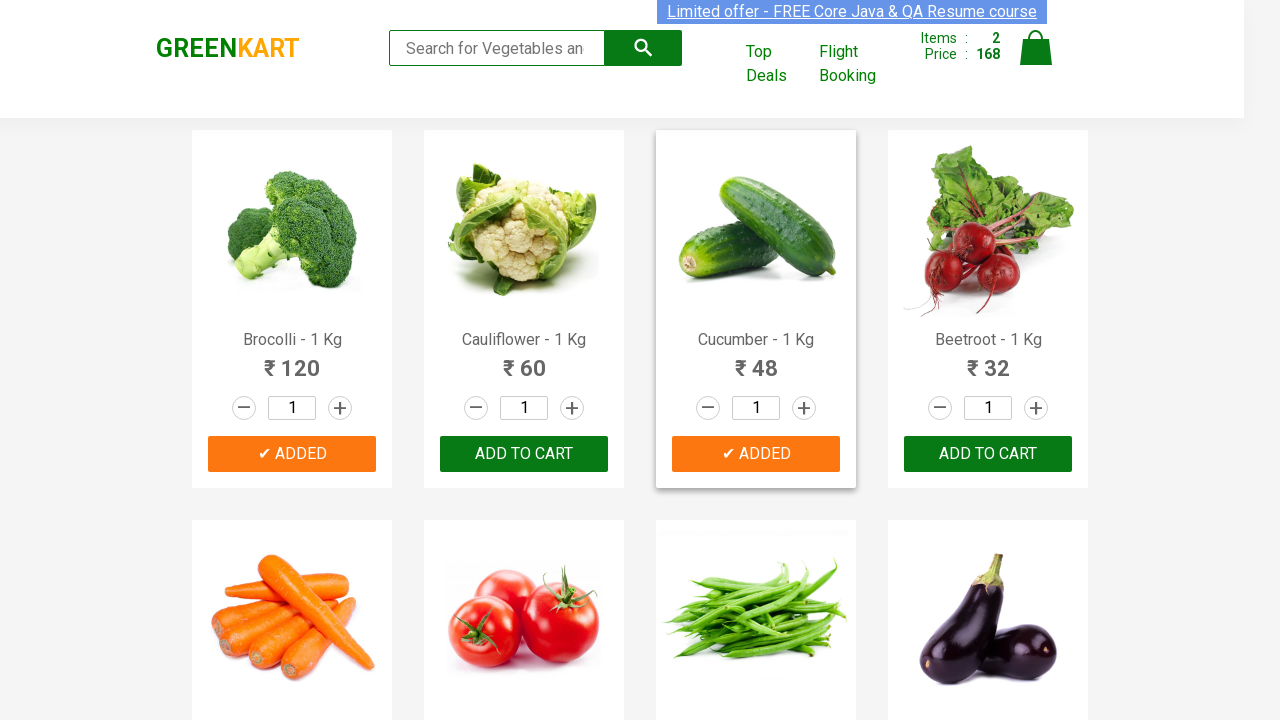

Clicked on cart icon to view cart at (1036, 48) on img[alt='Cart']
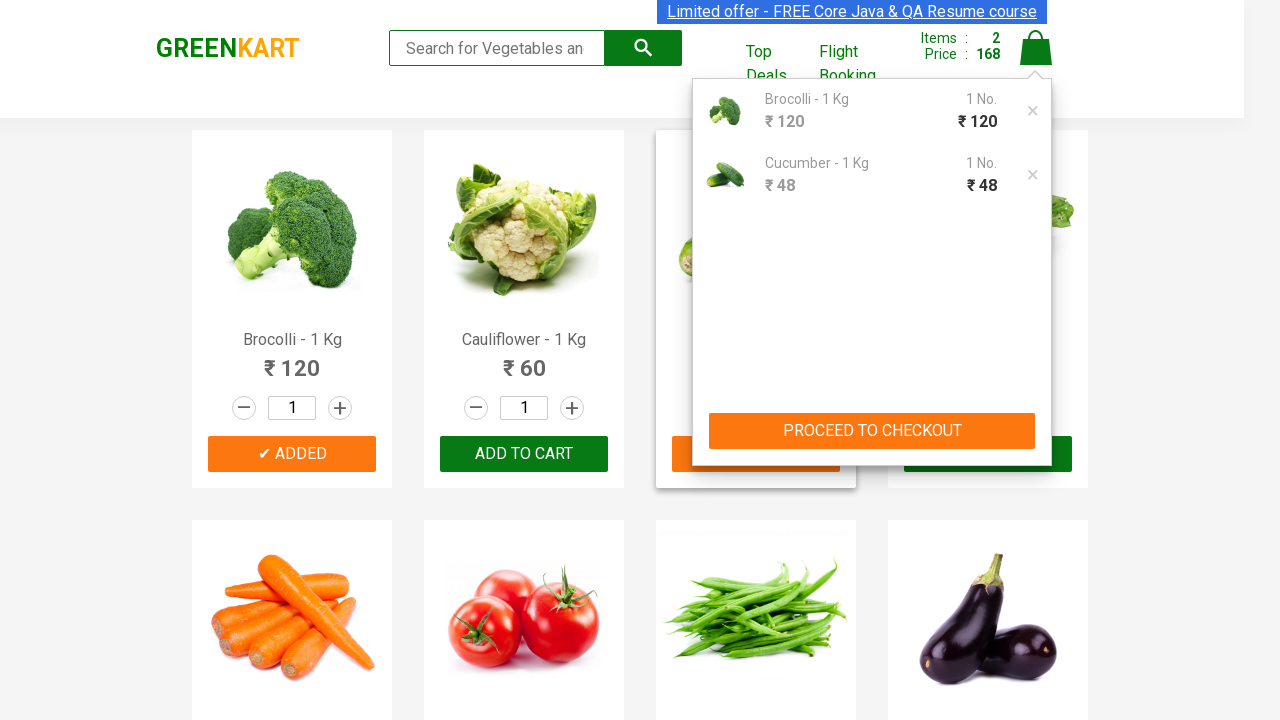

Clicked 'PROCEED TO CHECKOUT' button at (872, 431) on button:has-text('PROCEED TO CHECKOUT')
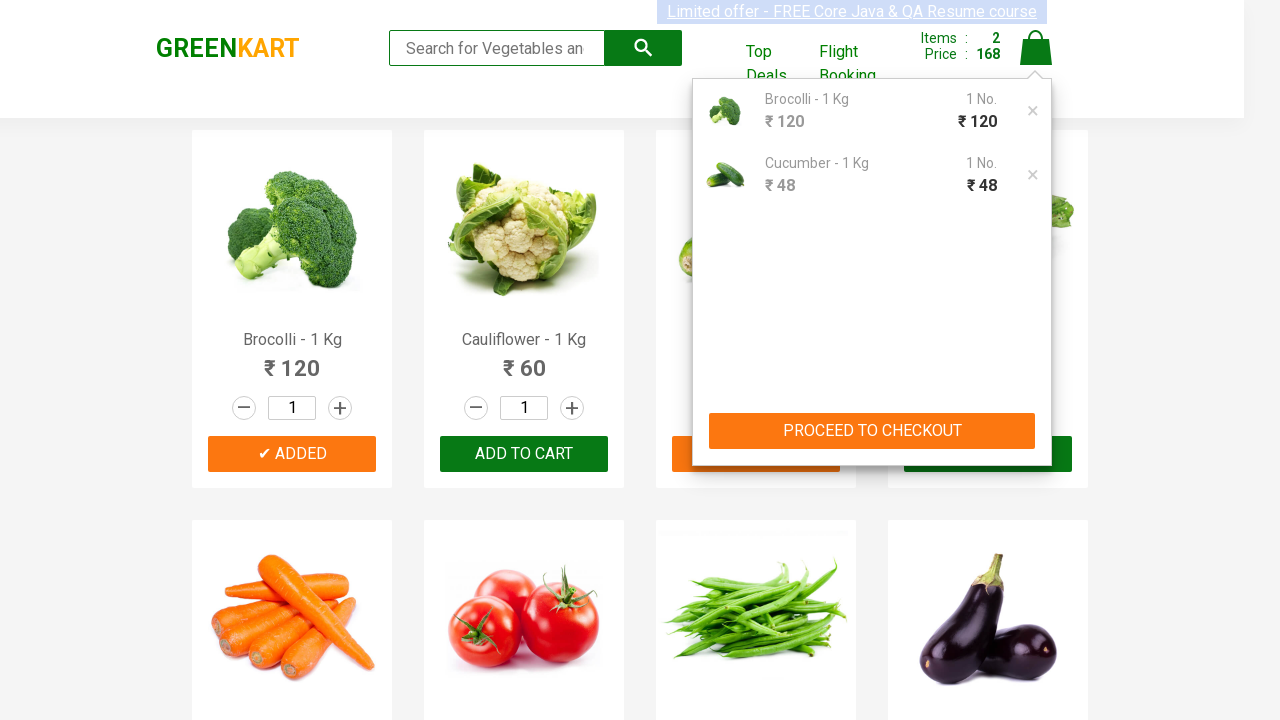

Entered promo code 'rahulshettyacademy' on input.promoCode
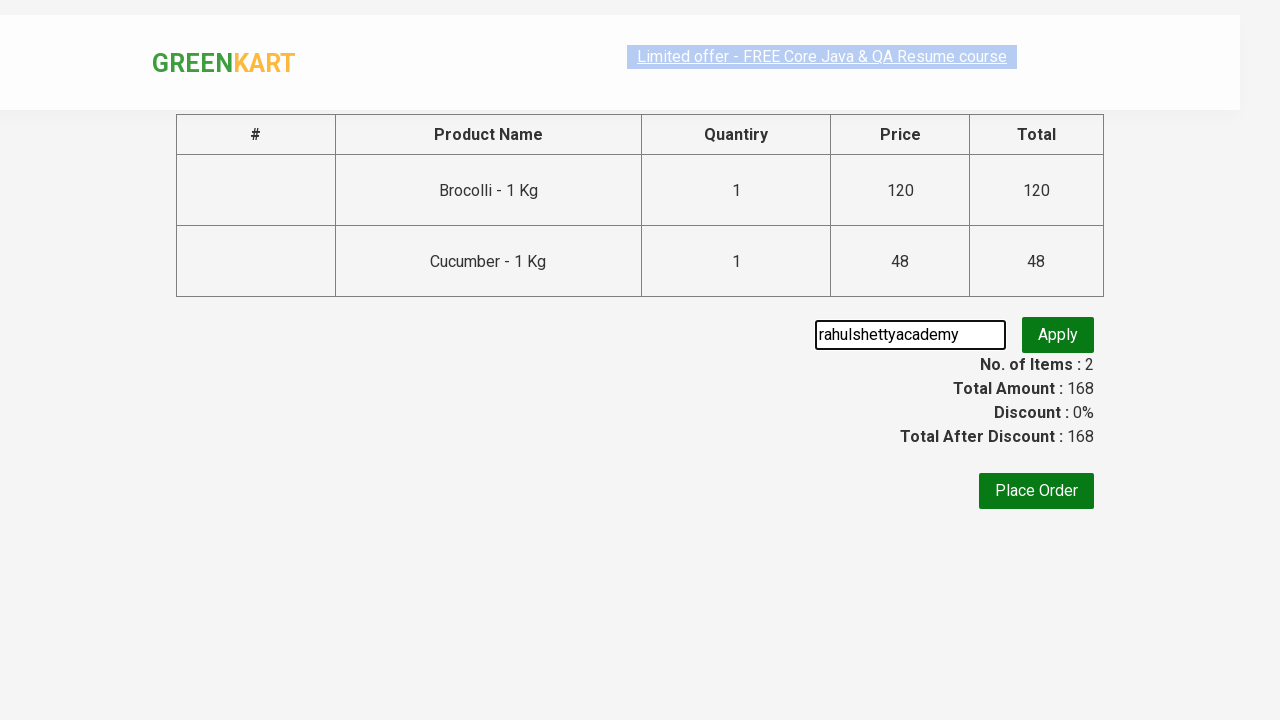

Clicked button to apply promo code at (1058, 335) on button.promoBtn
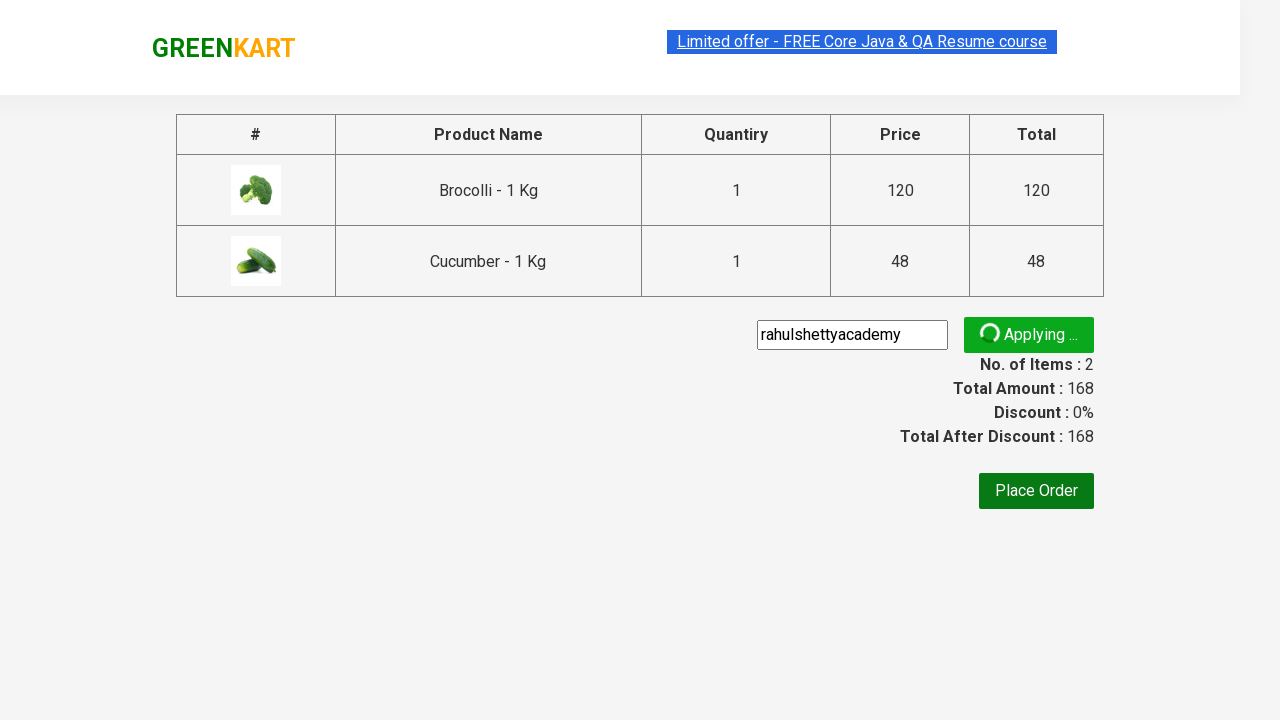

Clicked 'Place Order' button at (1036, 491) on button:has-text('Place Order')
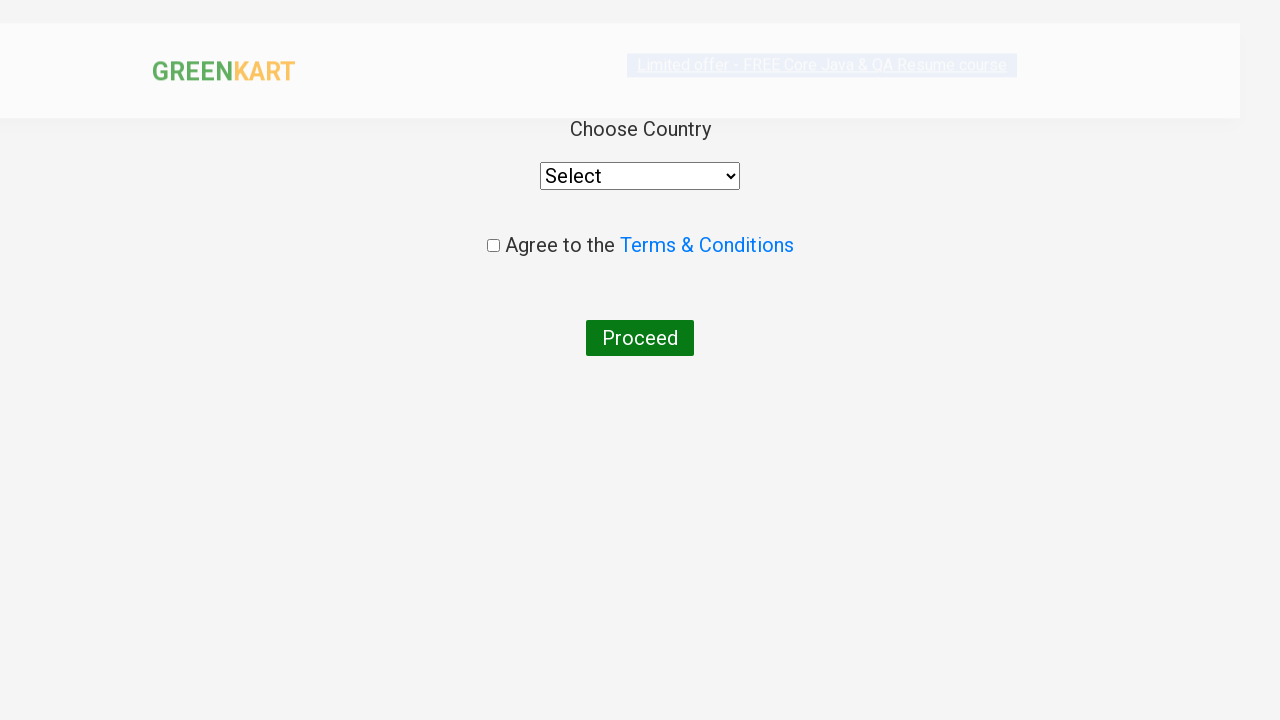

Selected 'India' from country dropdown on div.wrapperTwo select
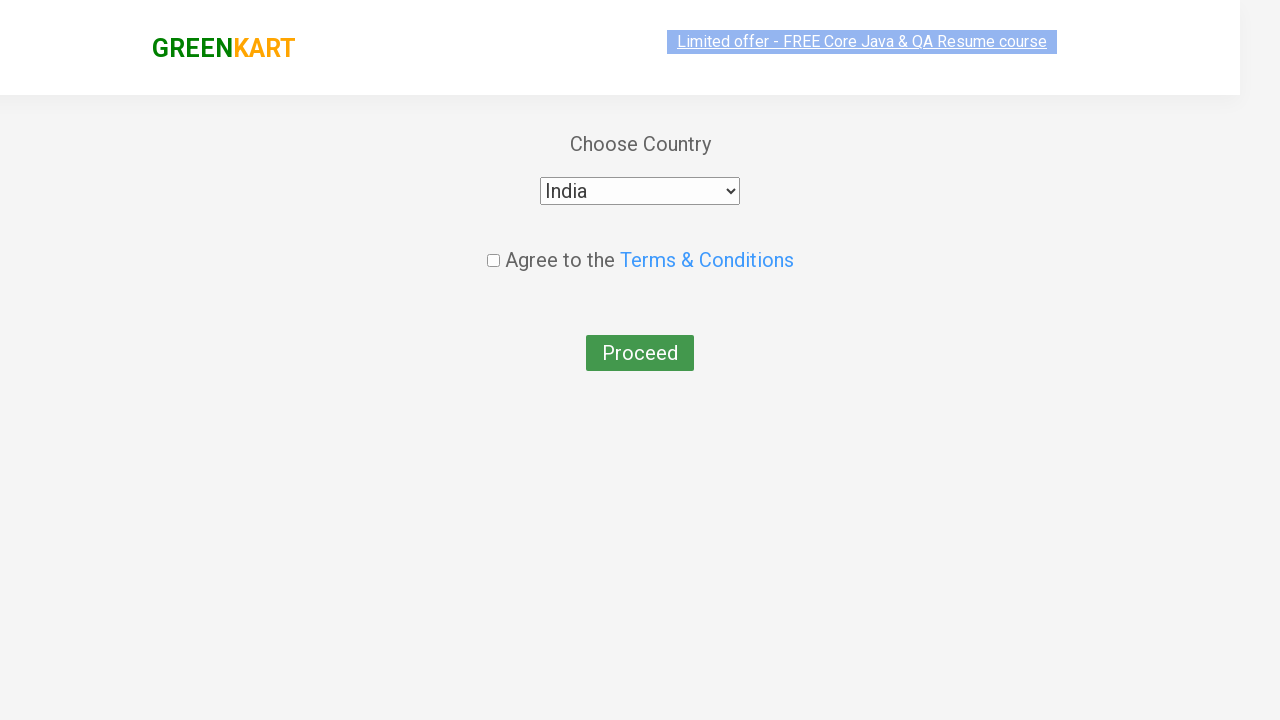

Waited 1000ms for country selection to process
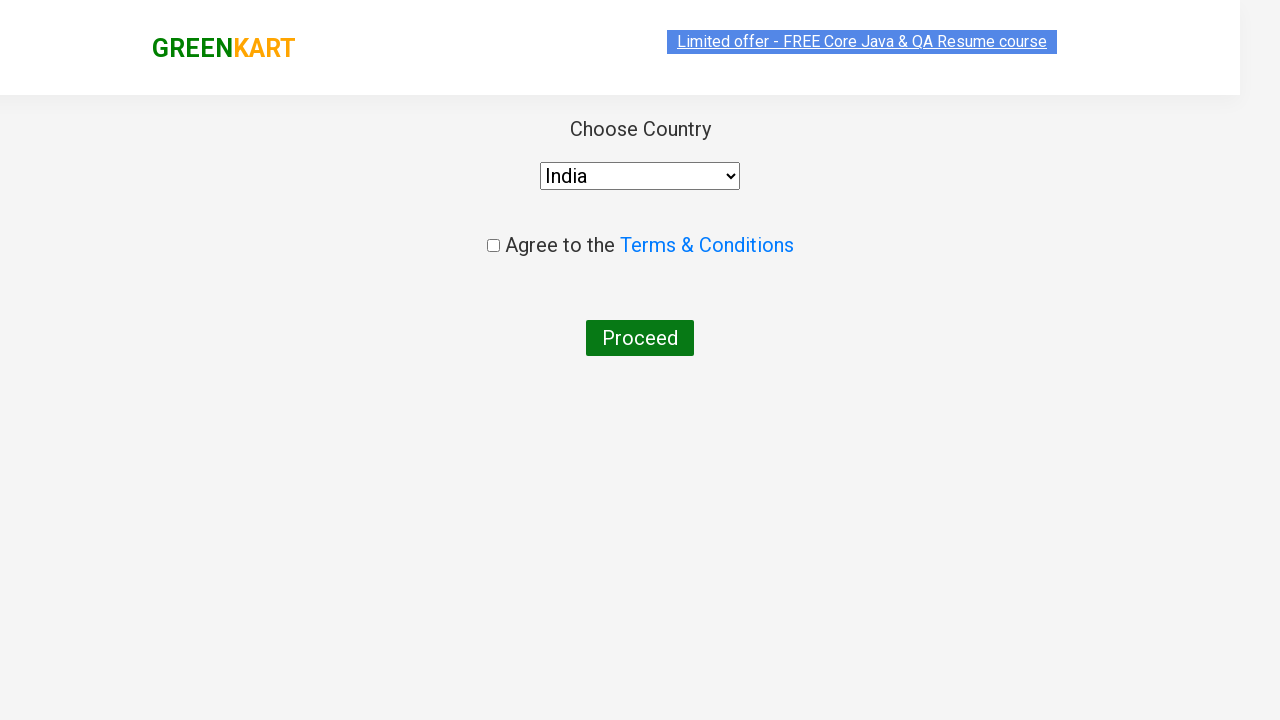

Checked the agreement checkbox at (493, 246) on input.chkAgree
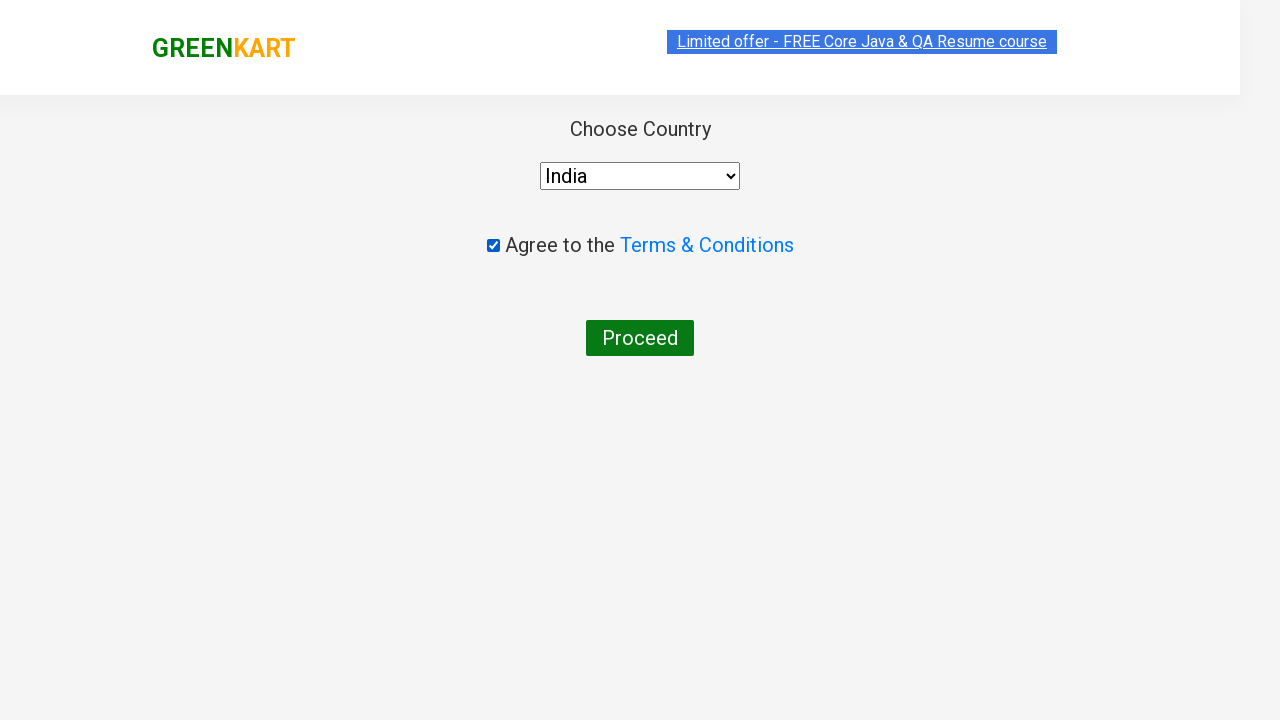

Clicked 'Proceed' button to complete order at (640, 338) on button:has-text('Proceed')
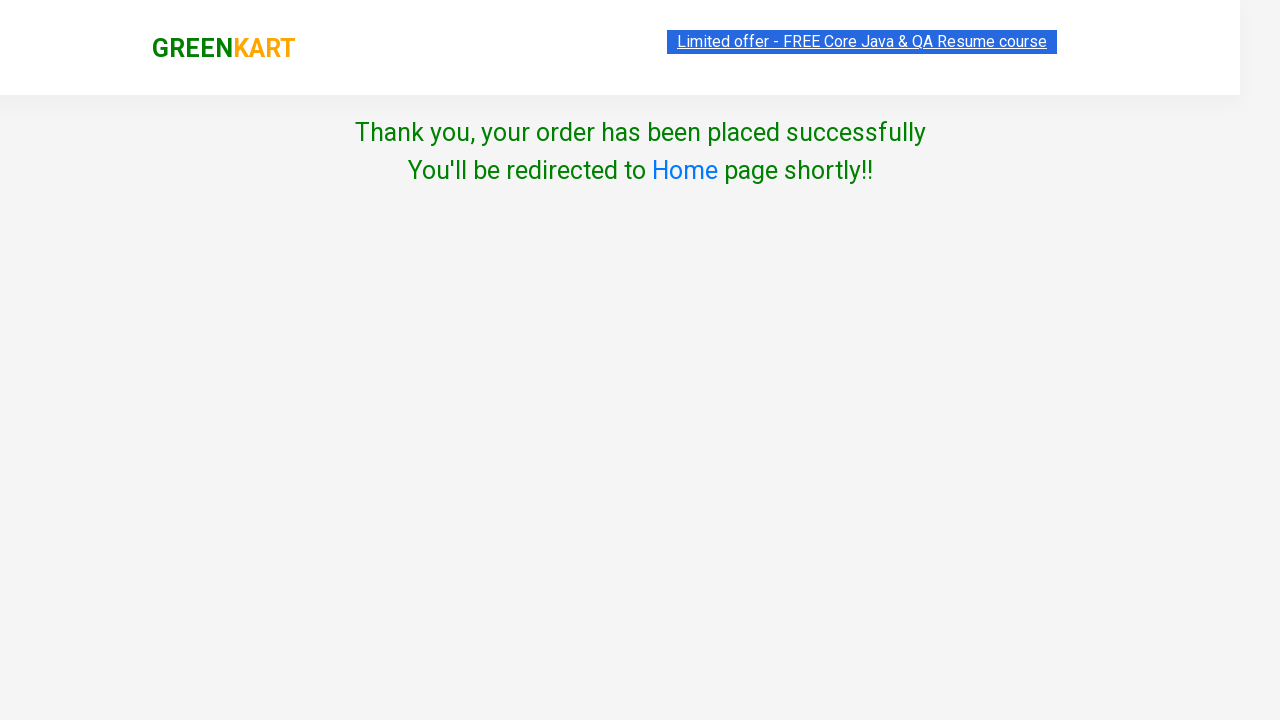

Waited 2000ms for order confirmation
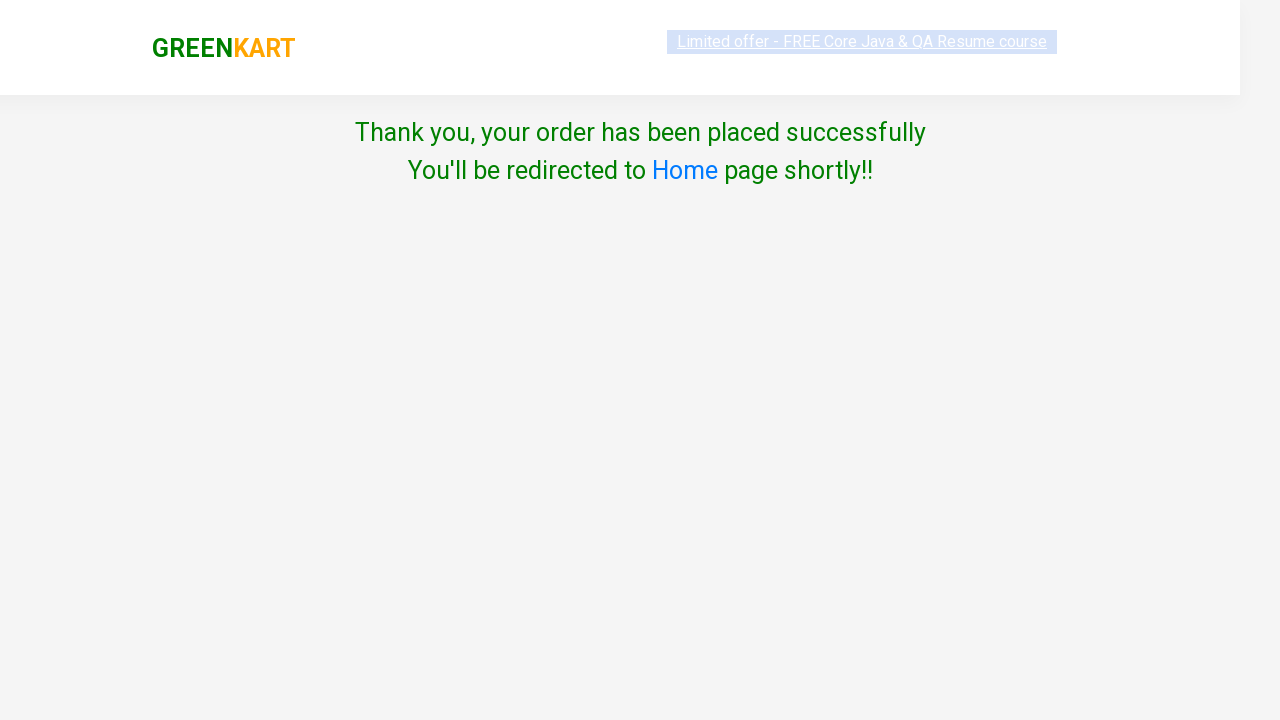

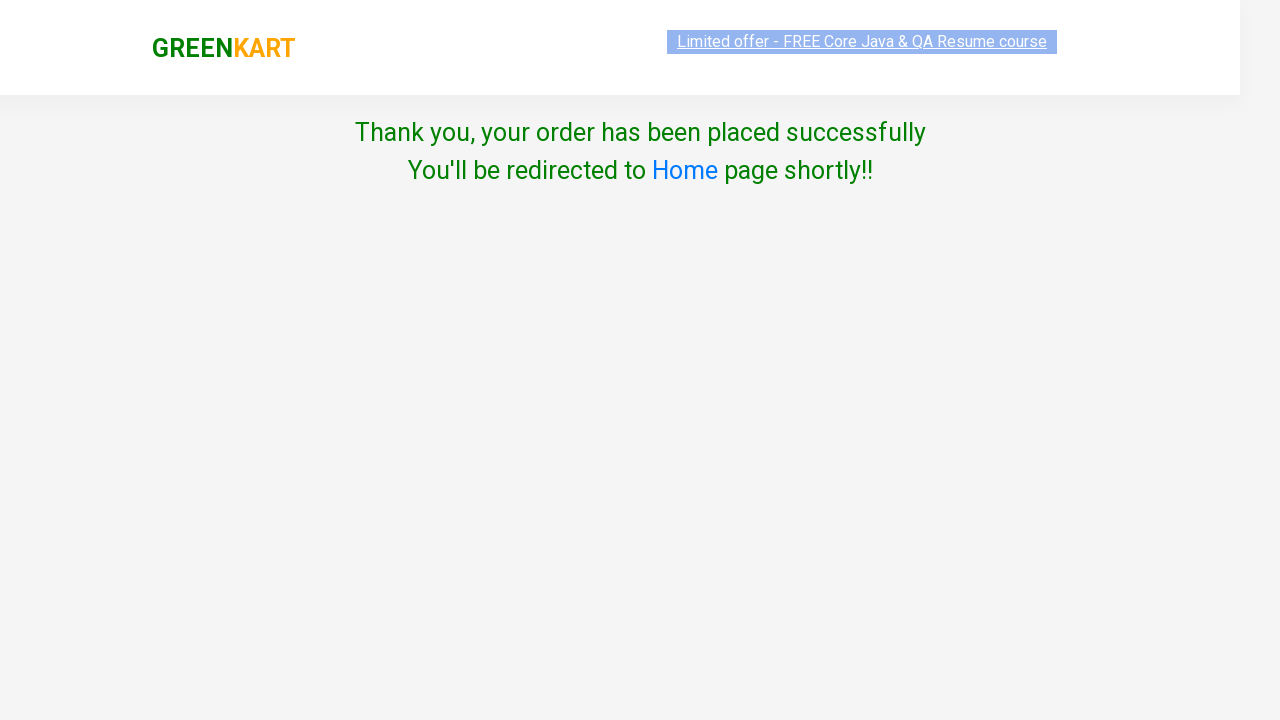